Tests the subtraction functionality of the scientific calculator by performing a subtraction operation with multi-digit numbers

Starting URL: https://www.calculator.net

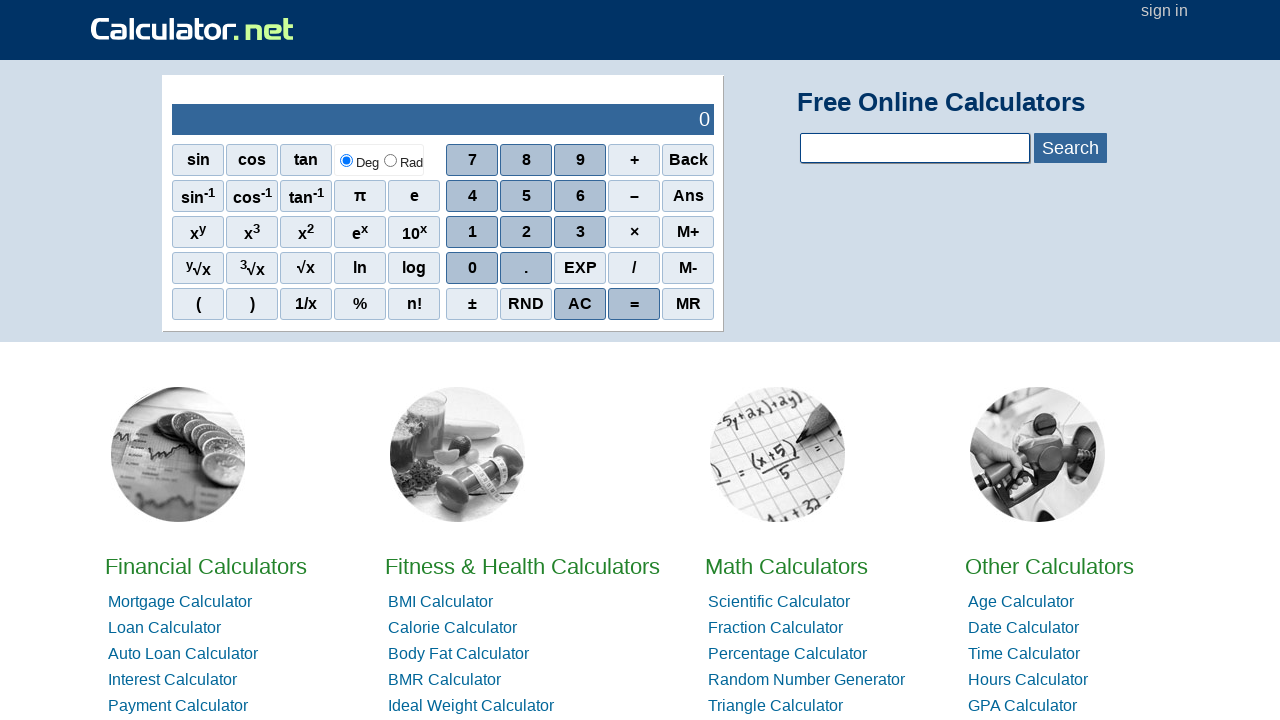

Clicked digit 2 to start entering first number at (526, 232) on xpath=//*[@class='scinm' and text()='2']
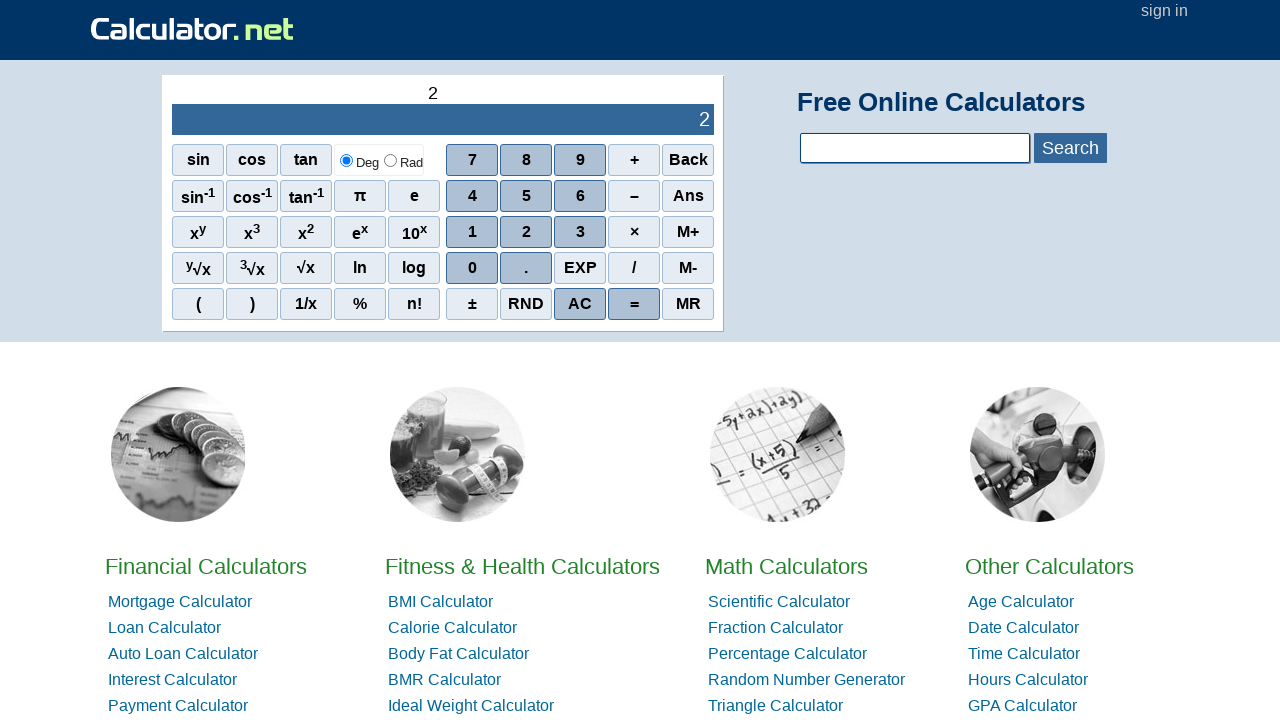

Clicked digit 3 at (580, 232) on xpath=//*[@class='scinm' and text()='3']
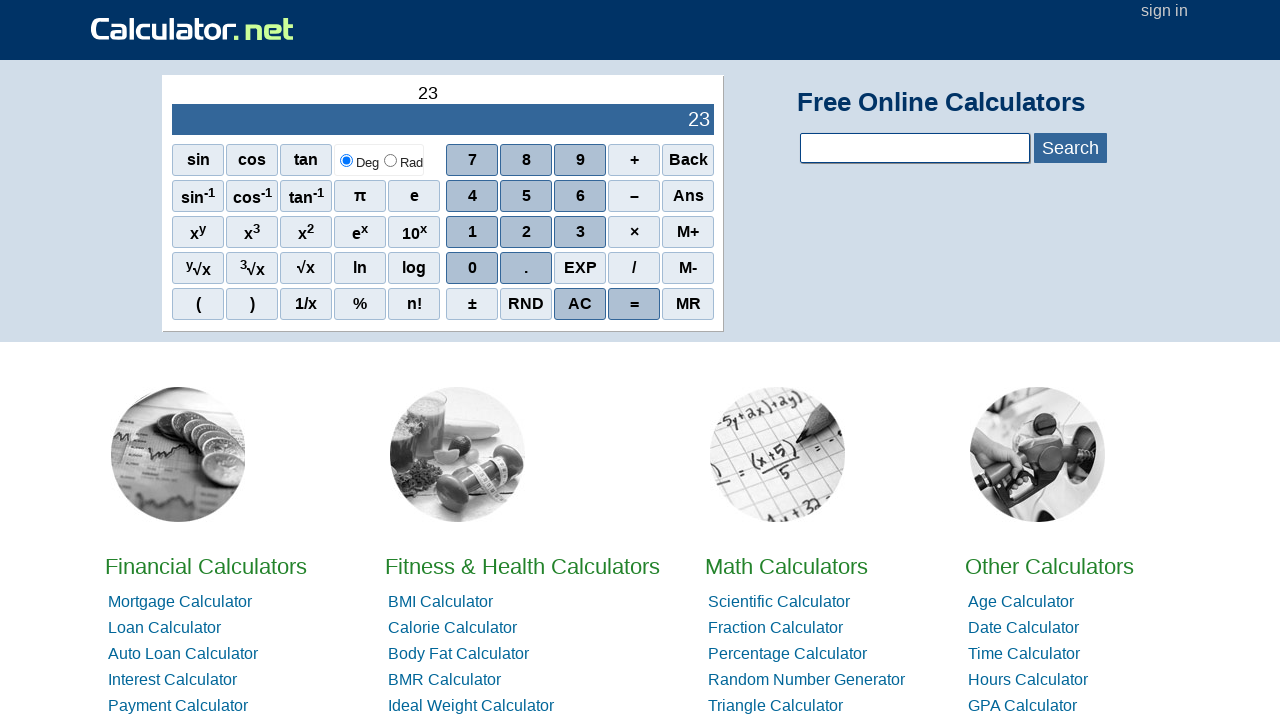

Clicked digit 4 at (472, 196) on xpath=//*[@class='scinm' and text()='4']
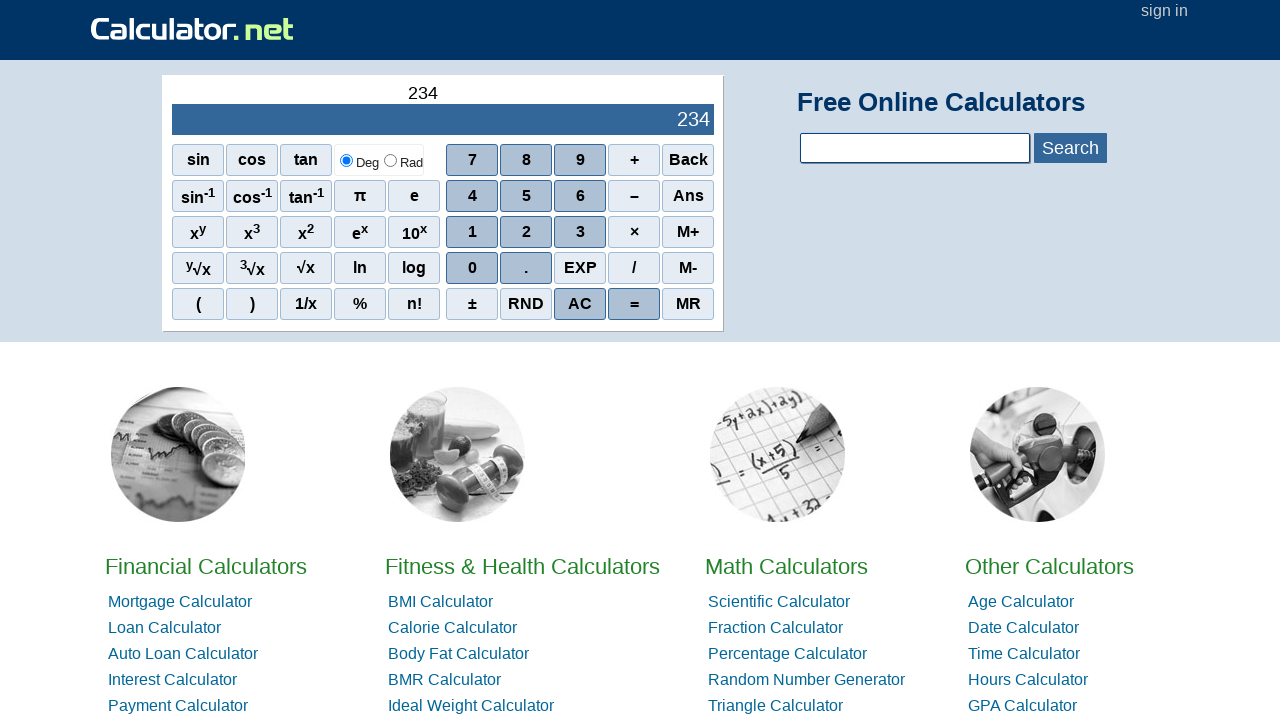

Clicked digit 8 at (526, 160) on xpath=//*[@class='scinm' and text()='8']
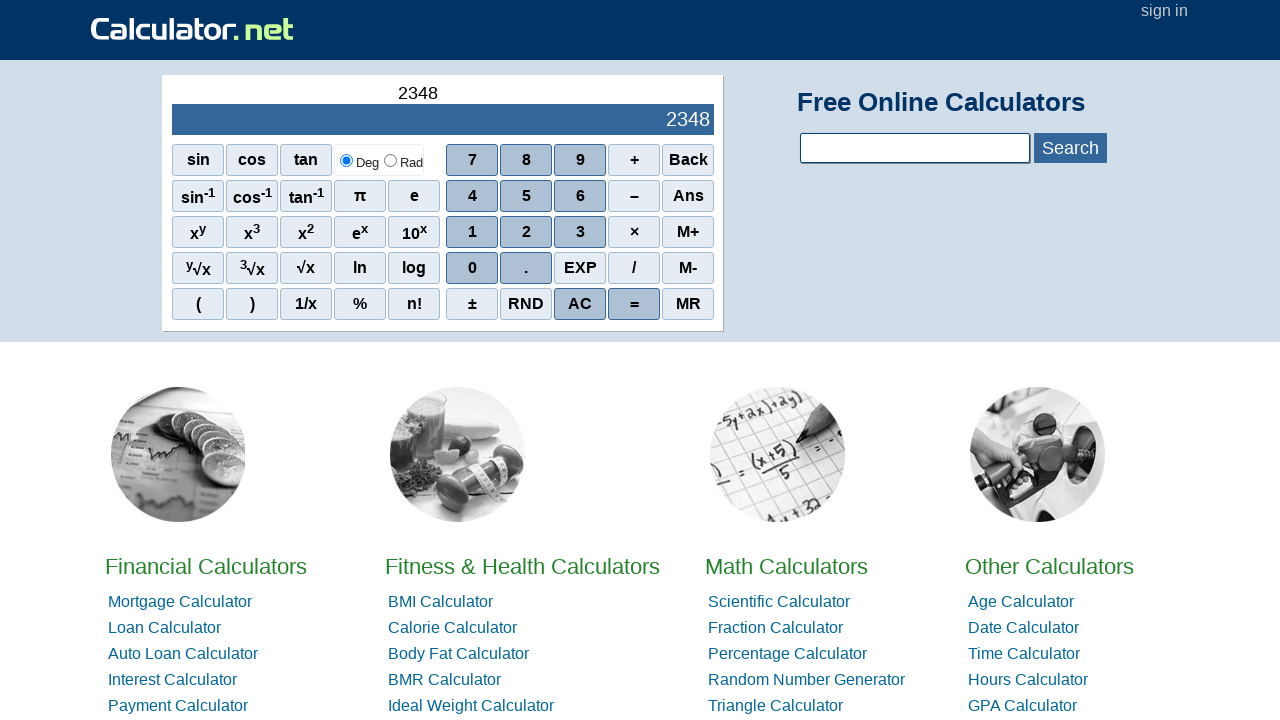

Clicked digit 2 at (526, 232) on xpath=//*[@class='scinm' and text()='2']
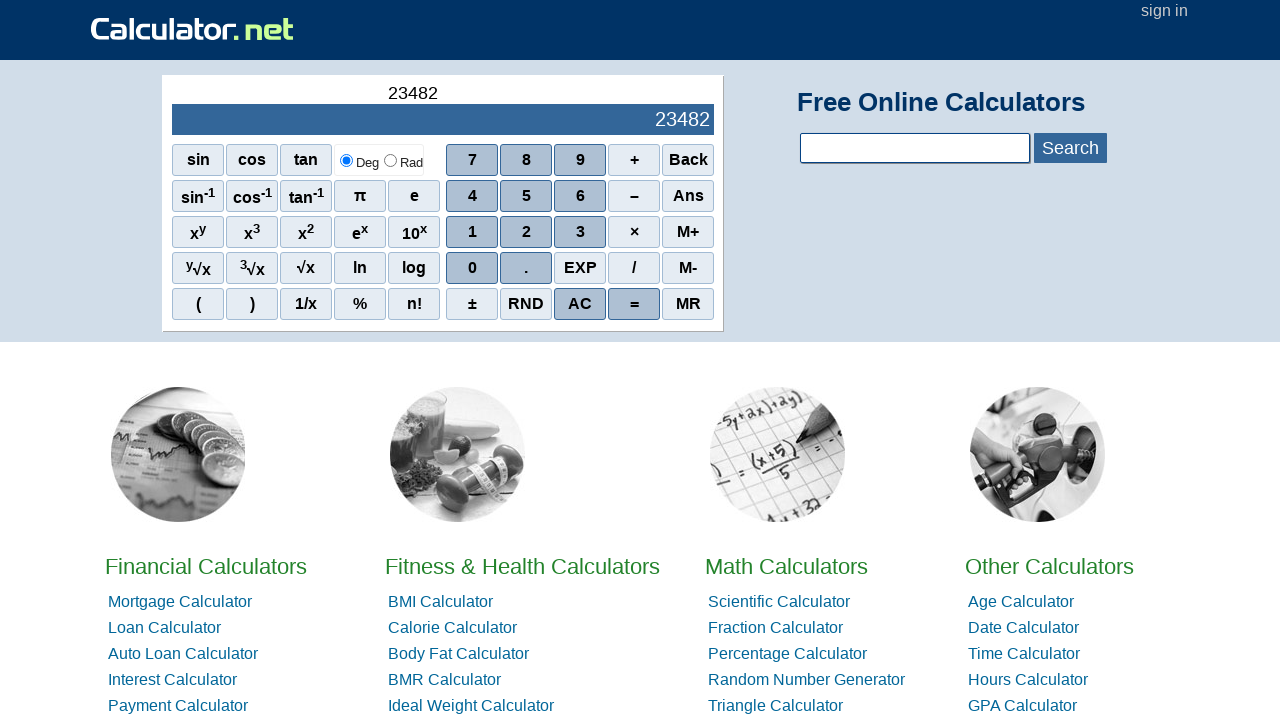

Clicked digit 3 to complete first number 234823 at (580, 232) on xpath=//*[@class='scinm' and text()='3']
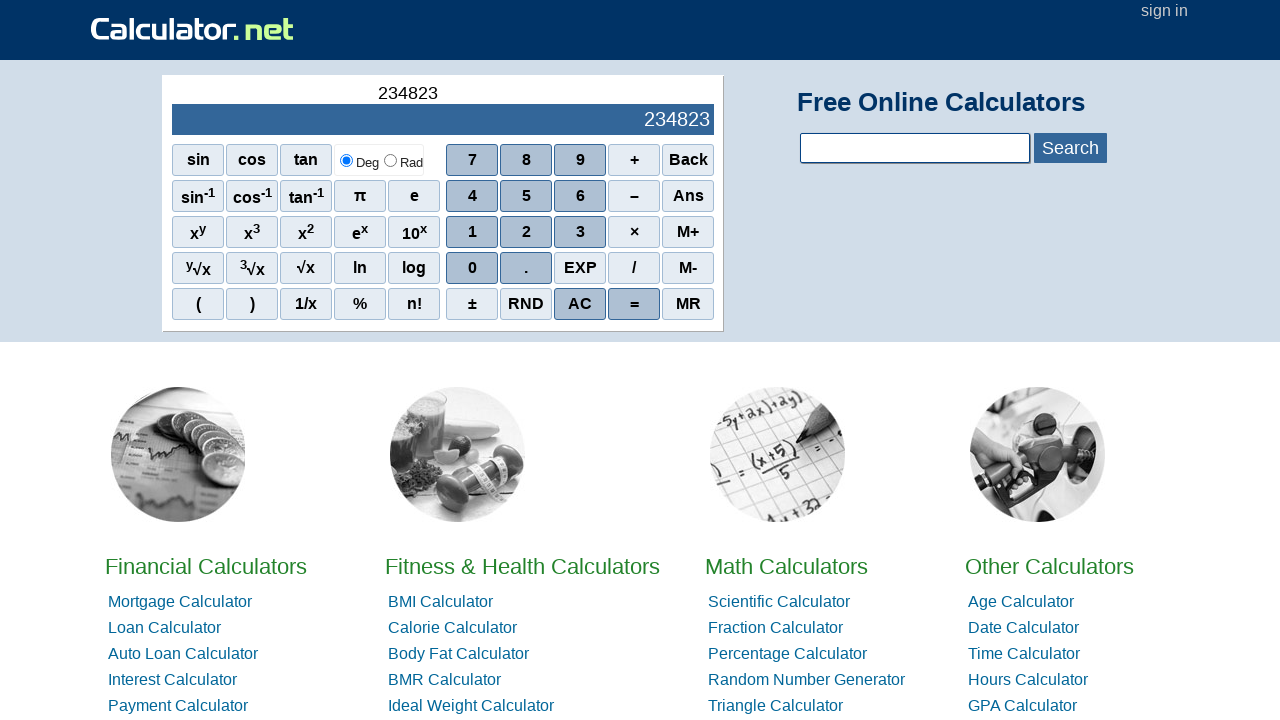

Clicked multiplication operator × at (634, 232) on xpath=//*[@class='sciop' and text()='×']
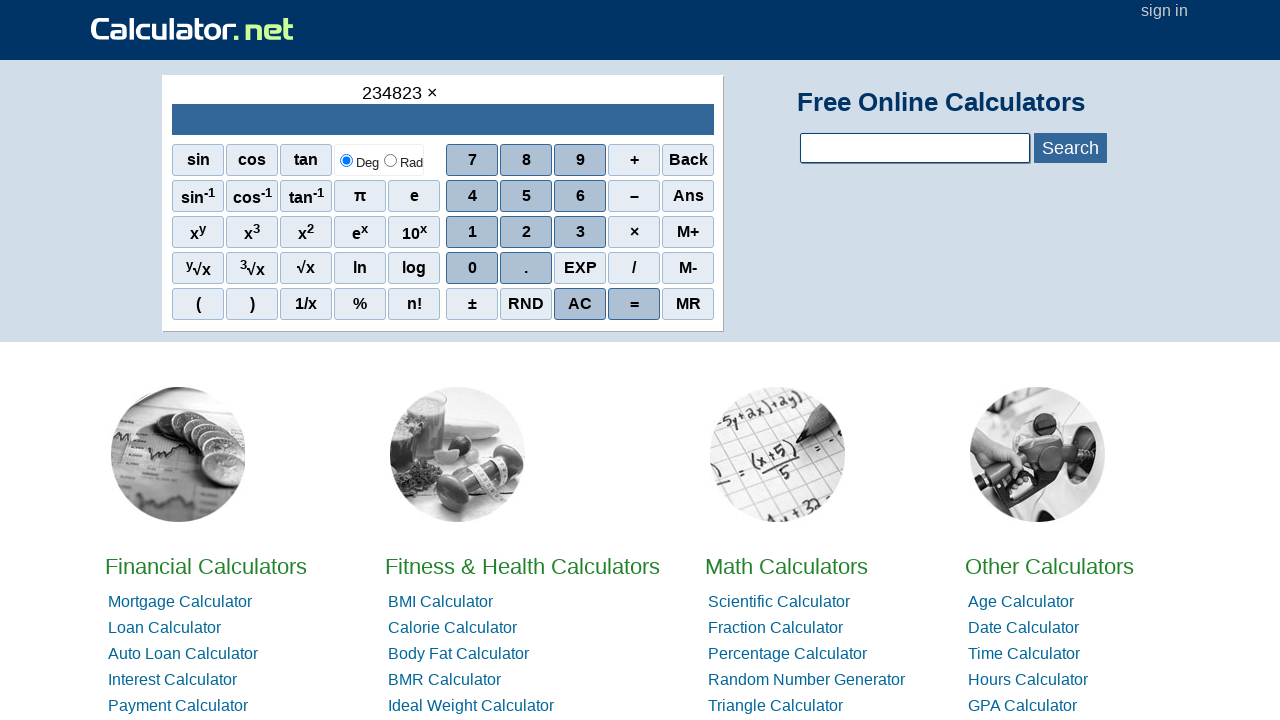

Clicked negate operator ± to make the second number negative at (472, 304) on xpath=//*[@class='sciop' and text()='±']
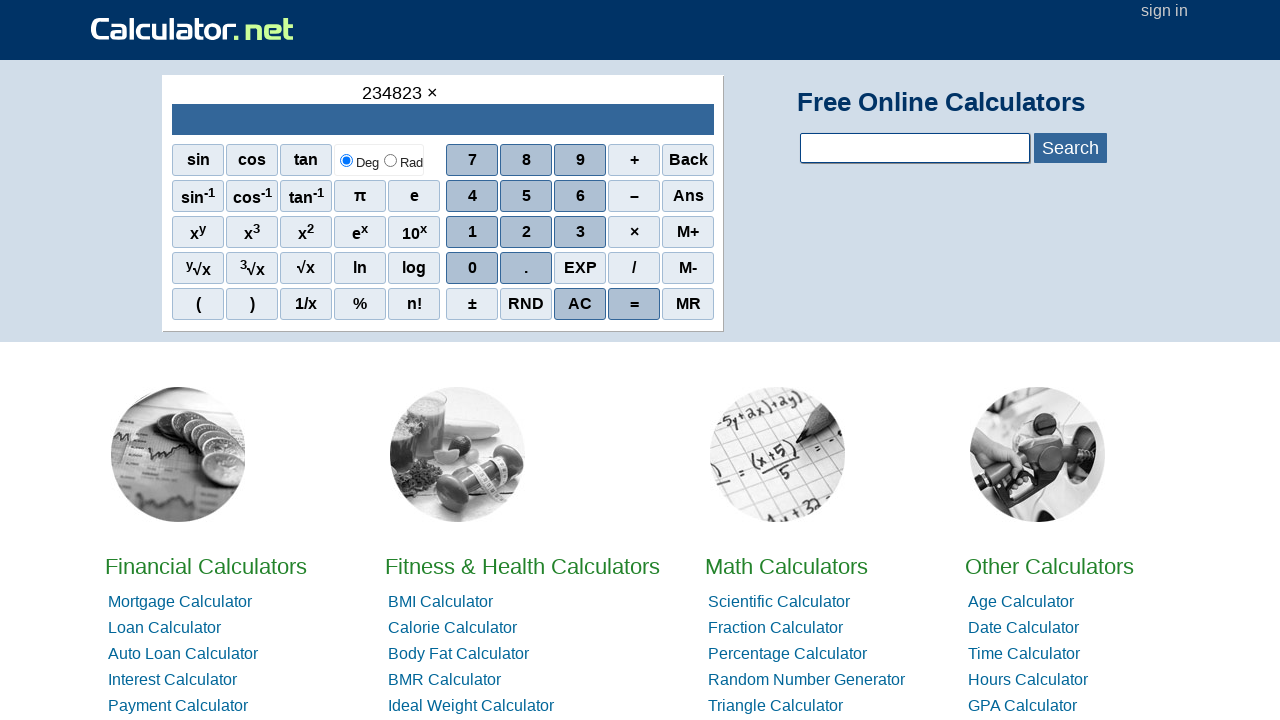

Clicked digit 2 to start entering second number at (526, 232) on xpath=//*[@class='scinm' and text()='2']
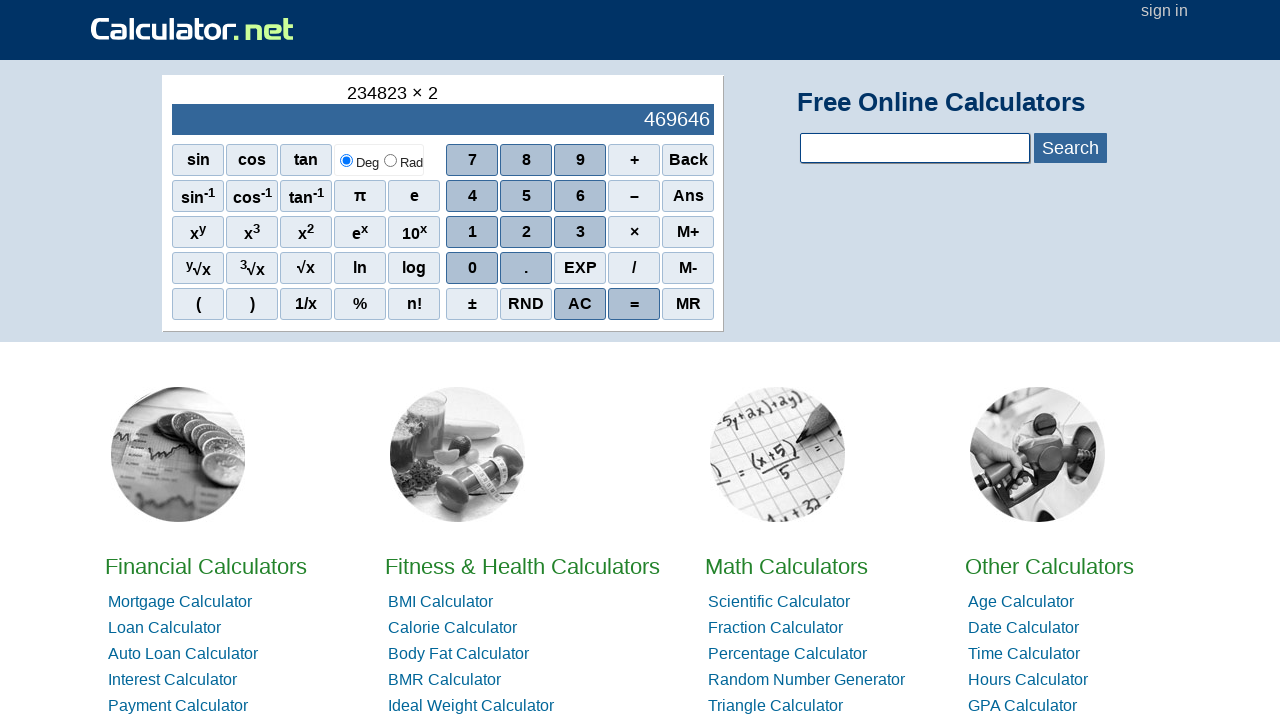

Clicked digit 3 at (580, 232) on xpath=//*[@class='scinm' and text()='3']
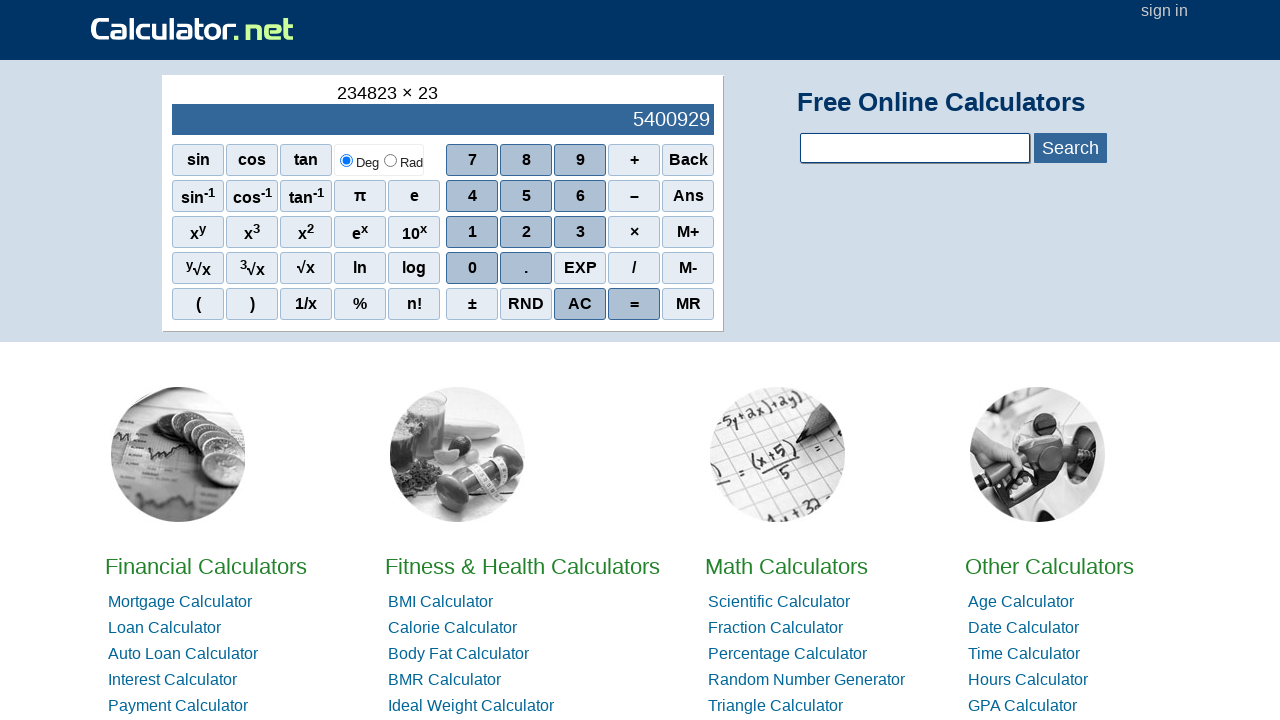

Clicked digit 0 at (472, 268) on xpath=//*[@class='scinm' and text()='0']
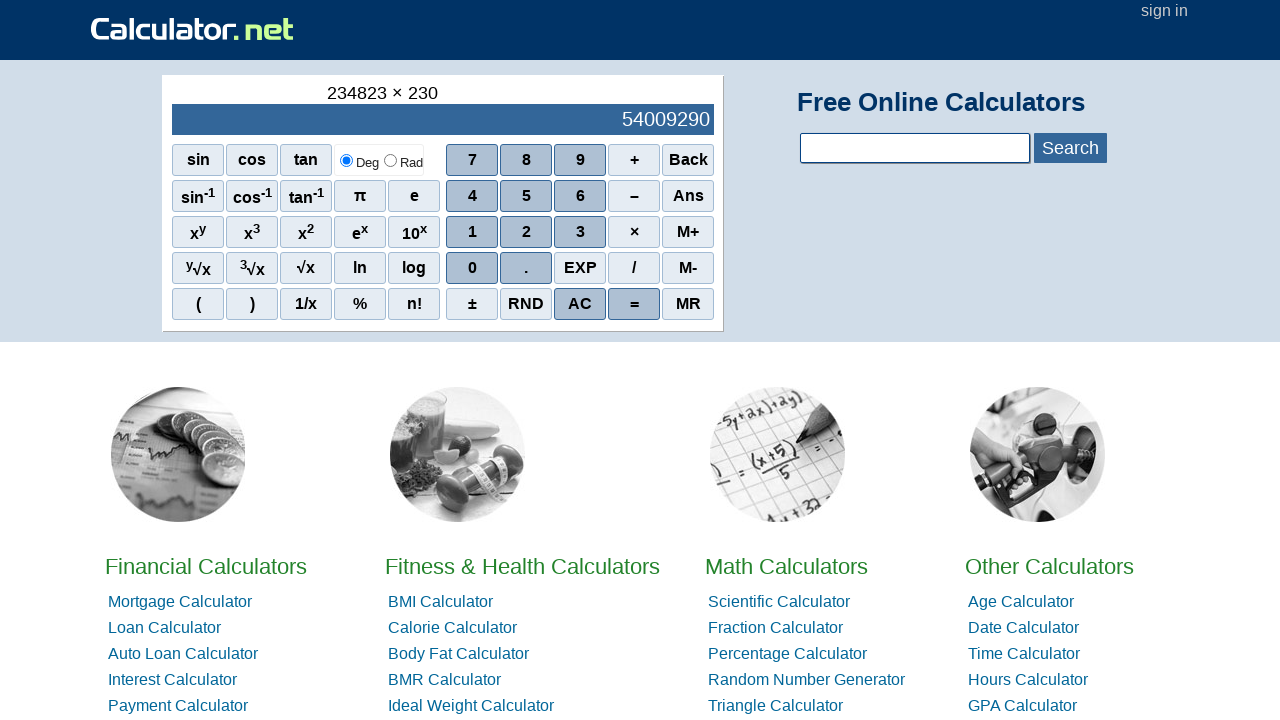

Clicked digit 9 at (580, 160) on xpath=//*[@class='scinm' and text()='9']
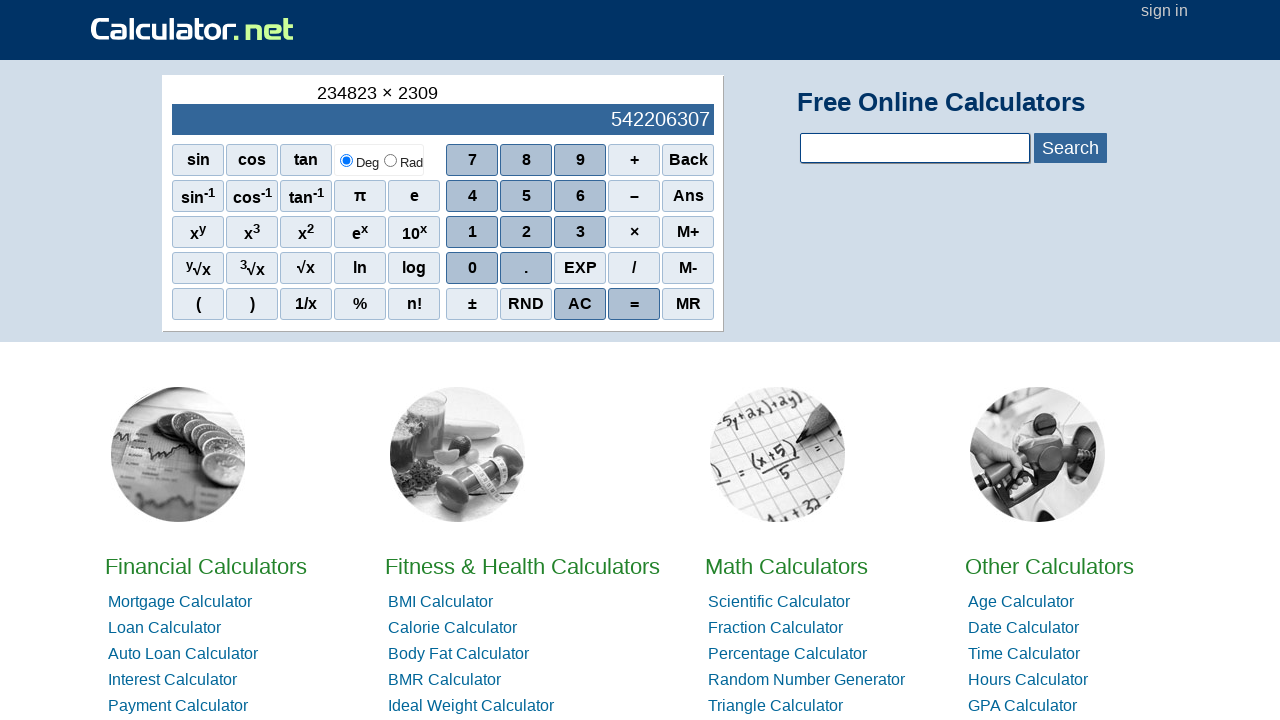

Clicked digit 4 at (472, 196) on xpath=//*[@class='scinm' and text()='4']
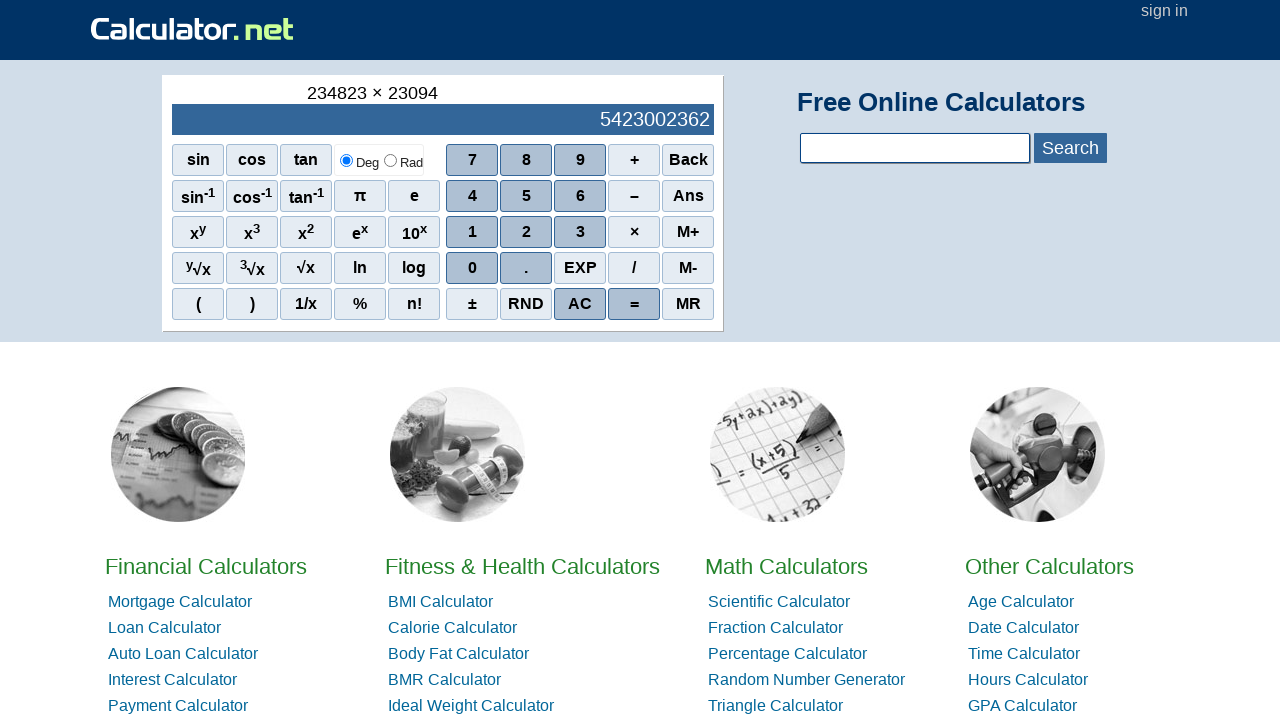

Clicked digit 8 at (526, 160) on xpath=//*[@class='scinm' and text()='8']
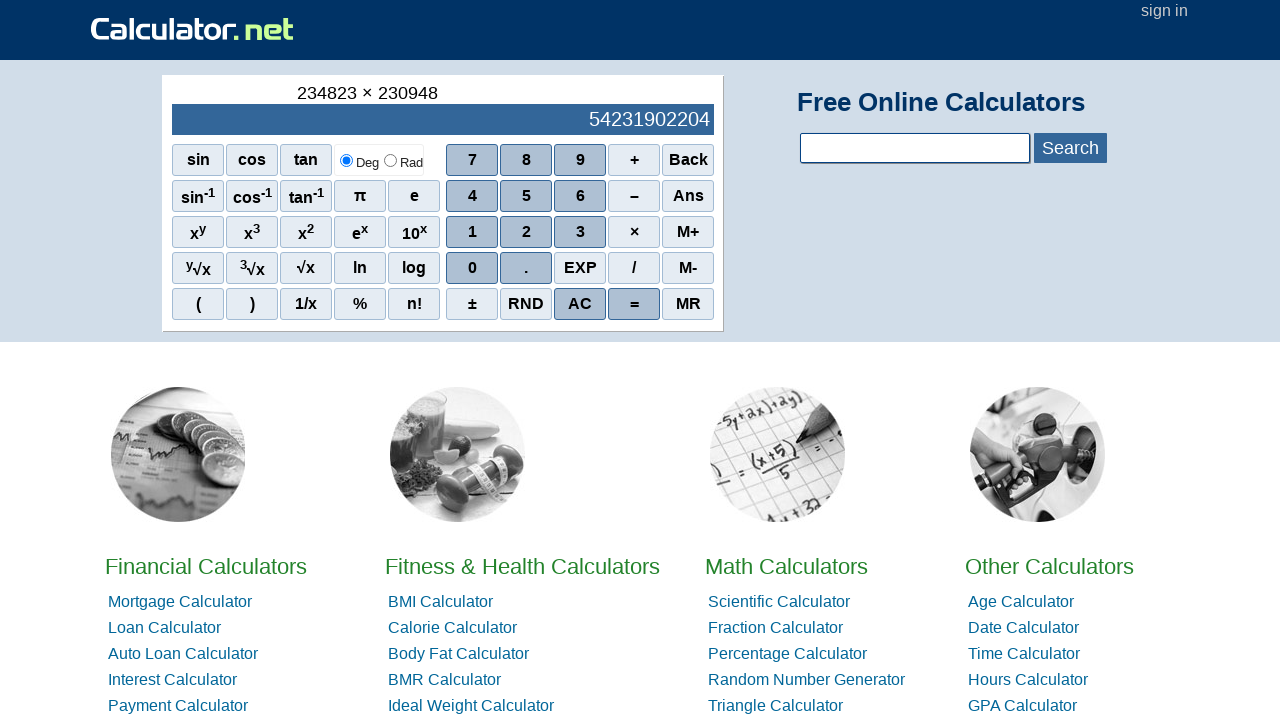

Clicked digit 2 at (526, 232) on xpath=//*[@class='scinm' and text()='2']
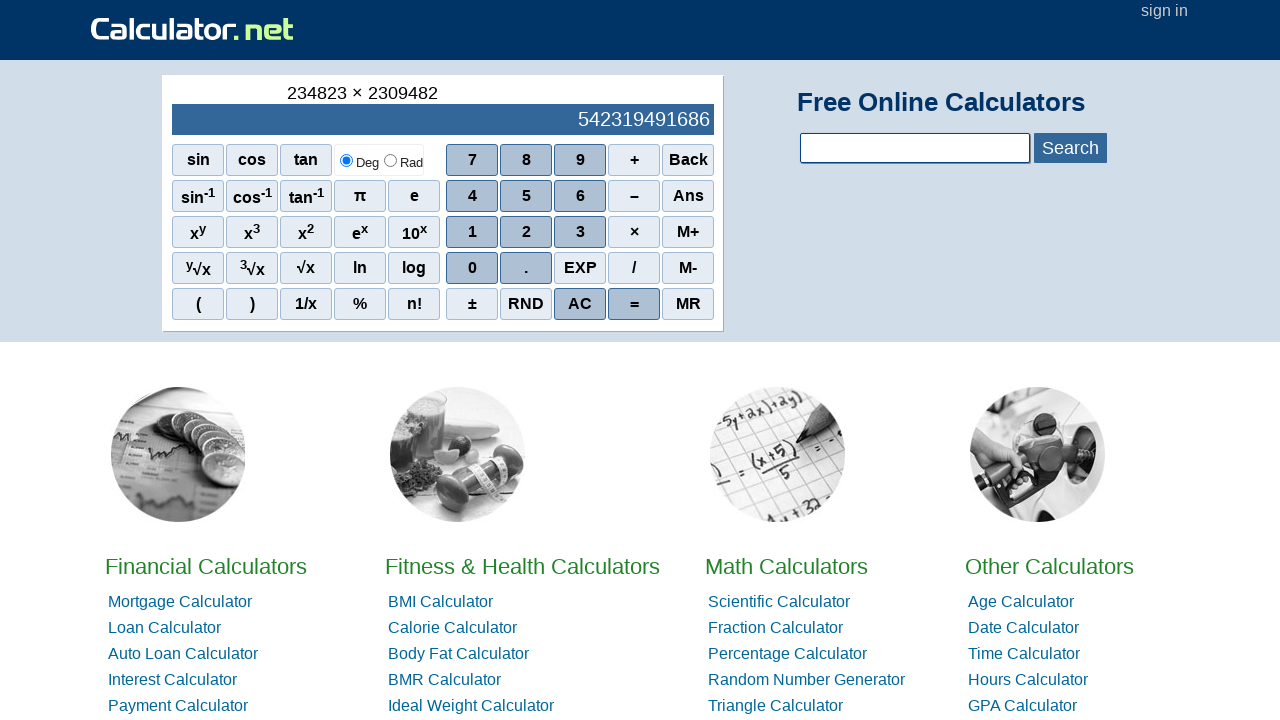

Clicked digit 3 to complete second number 23094823 at (580, 232) on xpath=//*[@class='scinm' and text()='3']
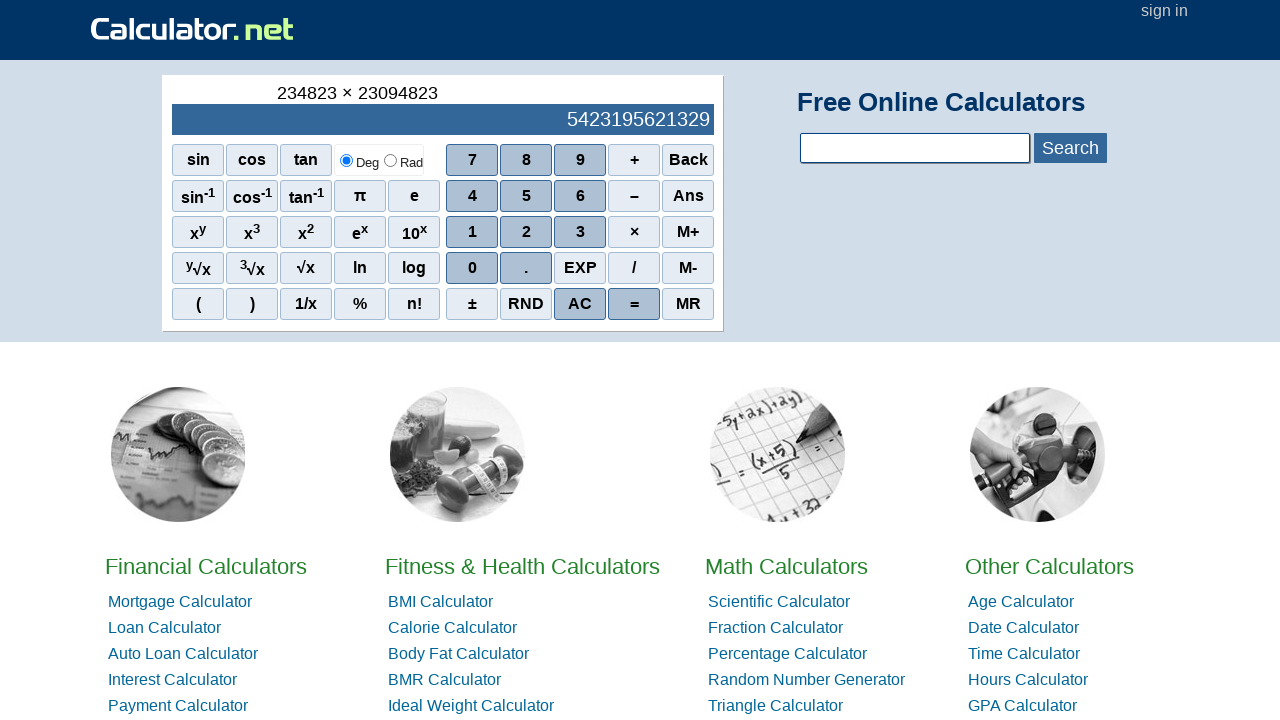

Waited for output display to be ready
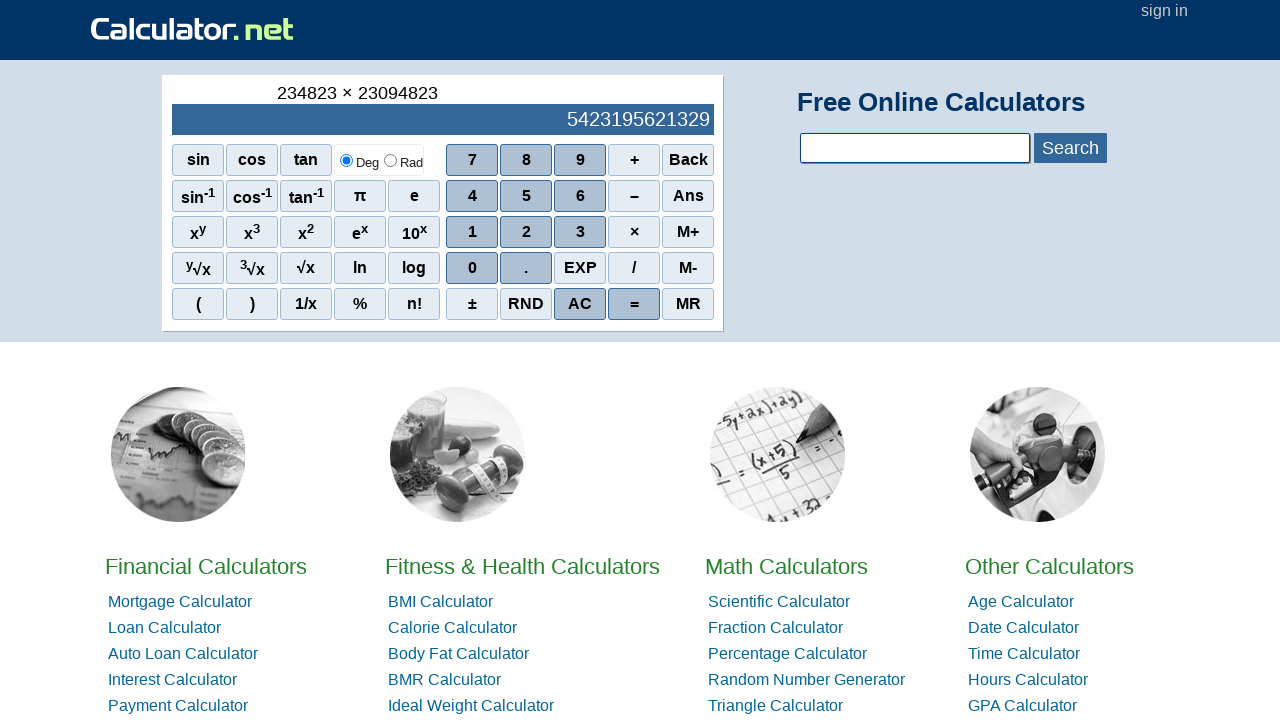

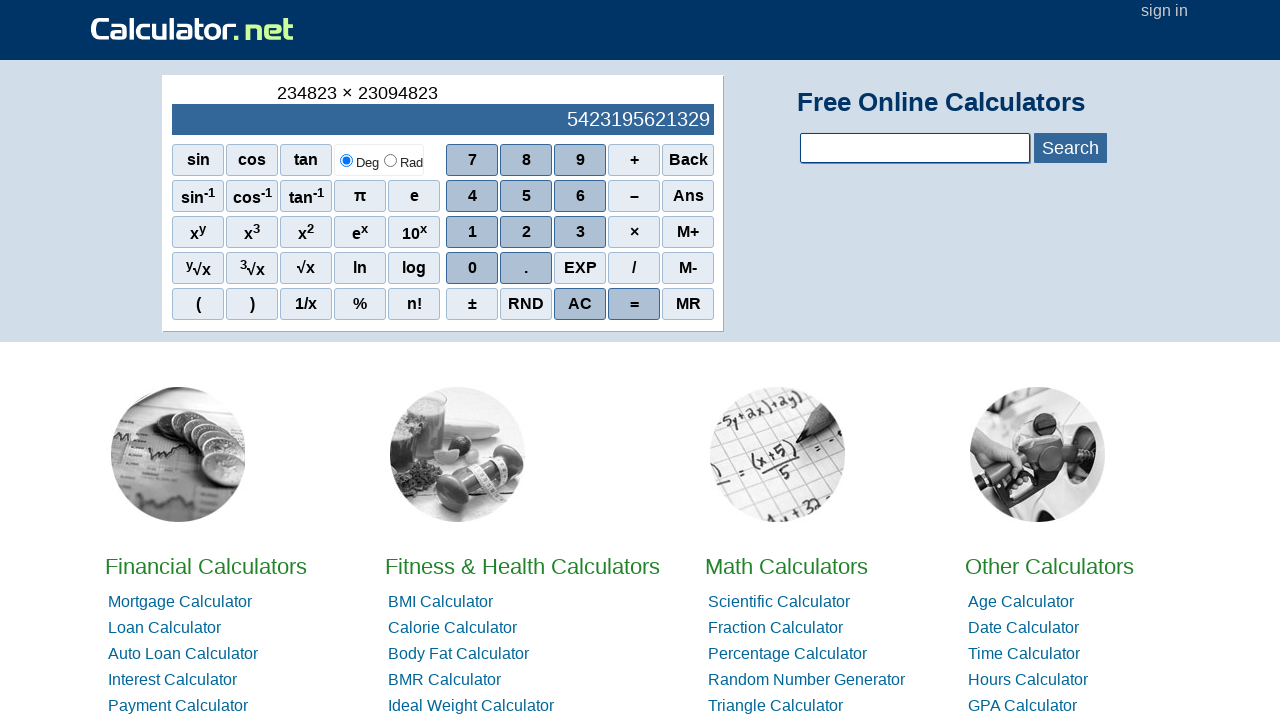